Tests the ParaBank registration form by filling in first name and last name fields and clicking the submit button

Starting URL: https://parabank.parasoft.com/parabank/register.htm

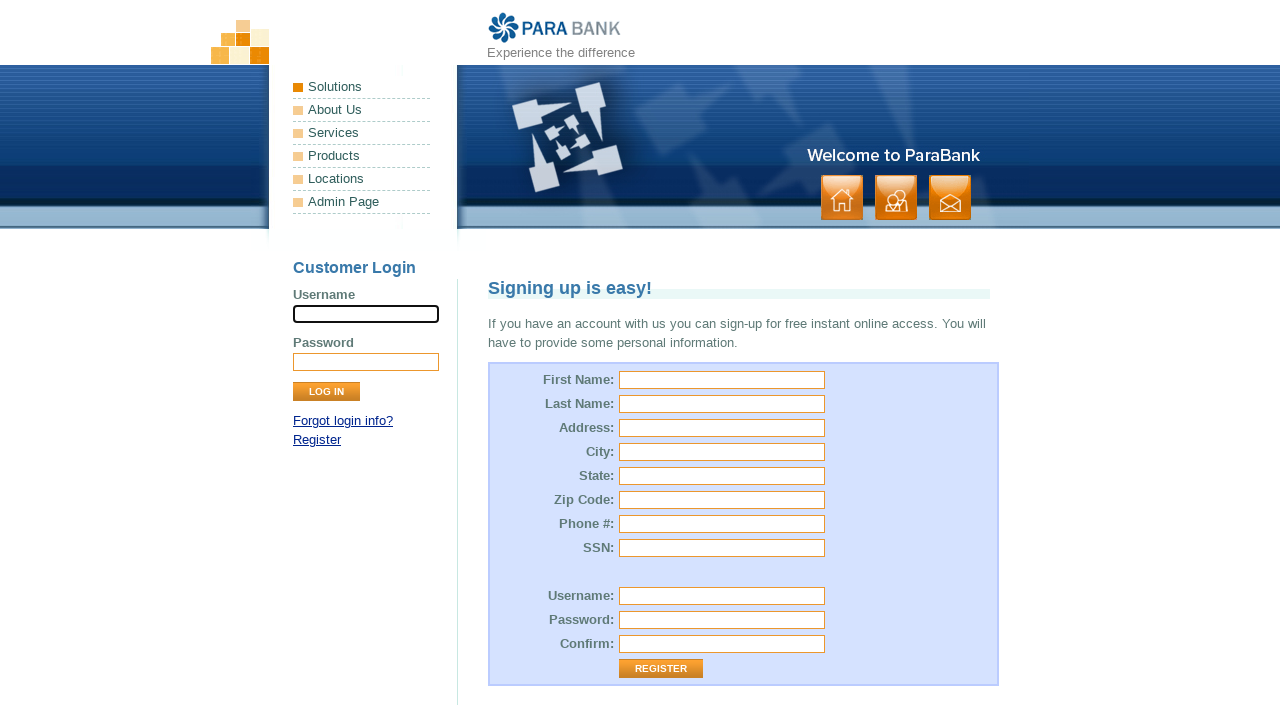

Filled first name field with 'Hormat' on #customer\.firstName
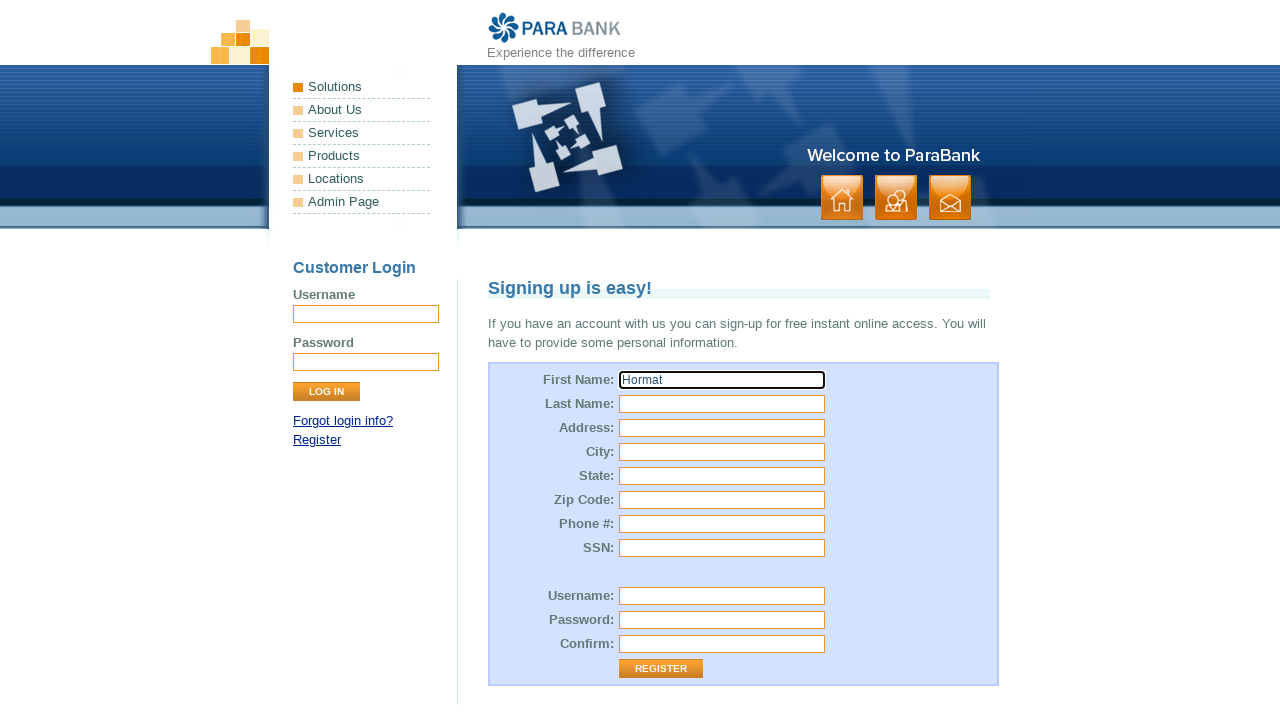

Filled last name field with 'Omar' on #customer\.lastName
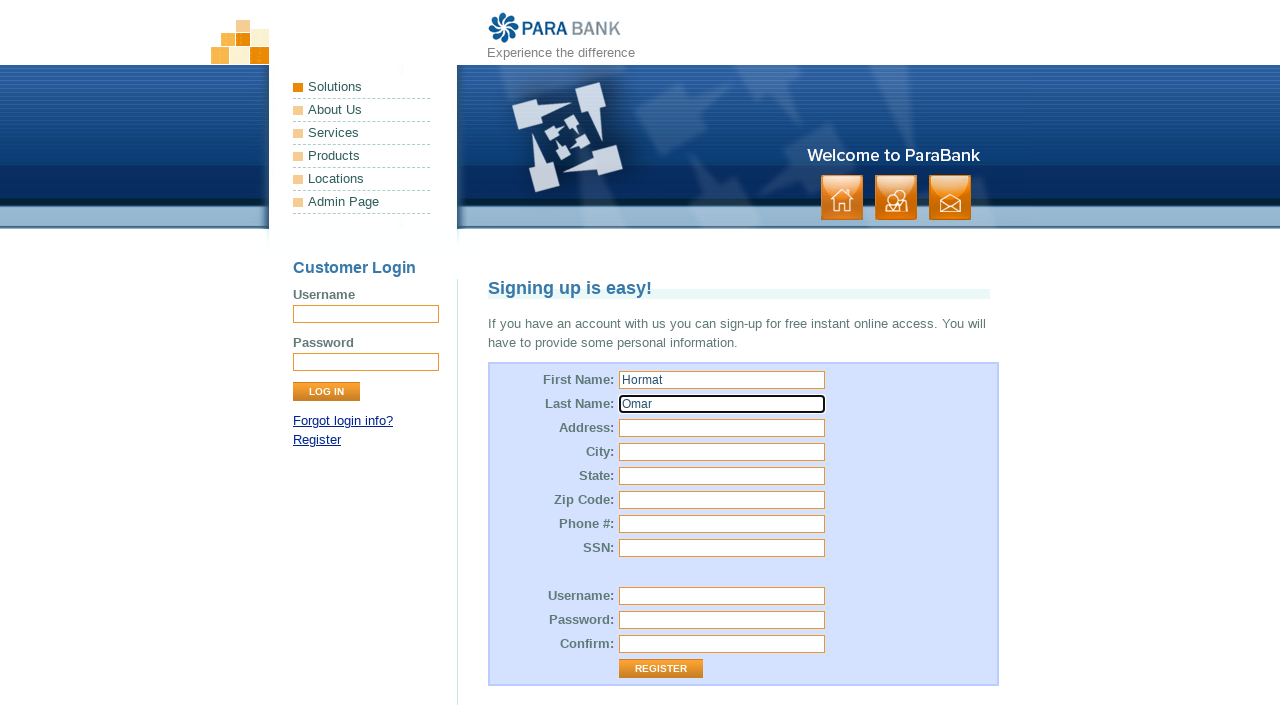

Clicked the register/submit button at (896, 198) on .button
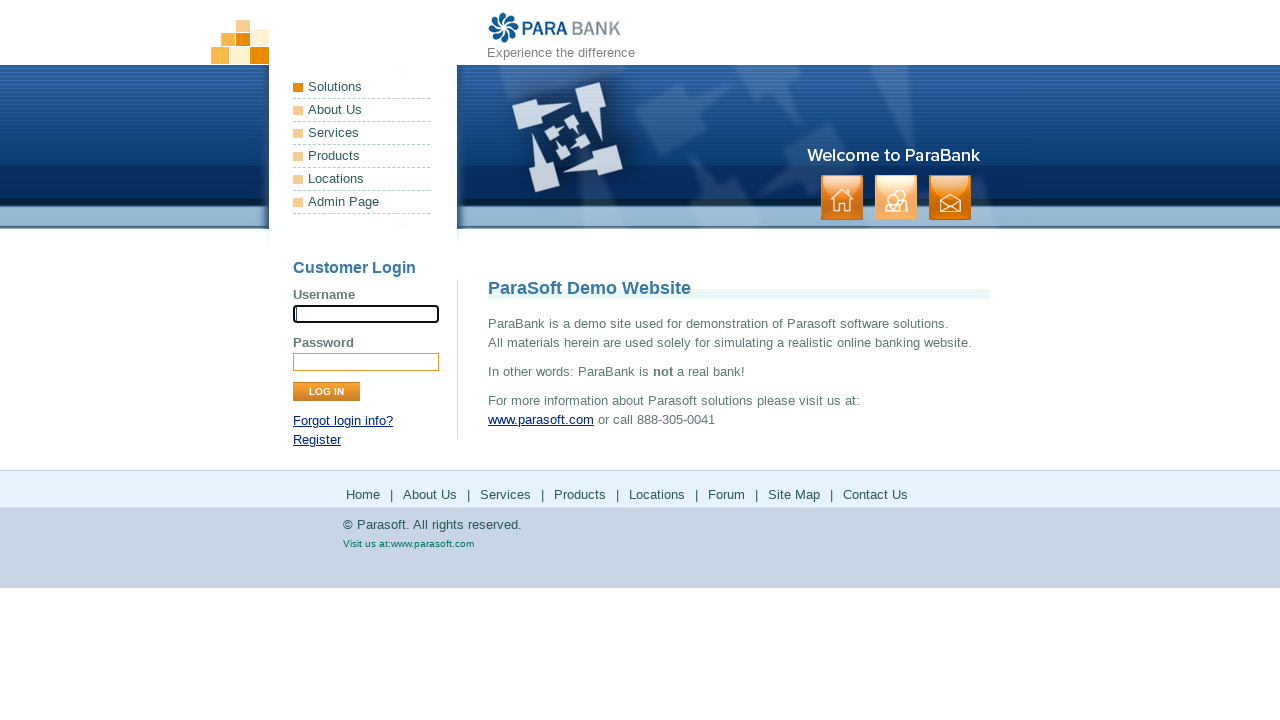

Waited 2 seconds for page response
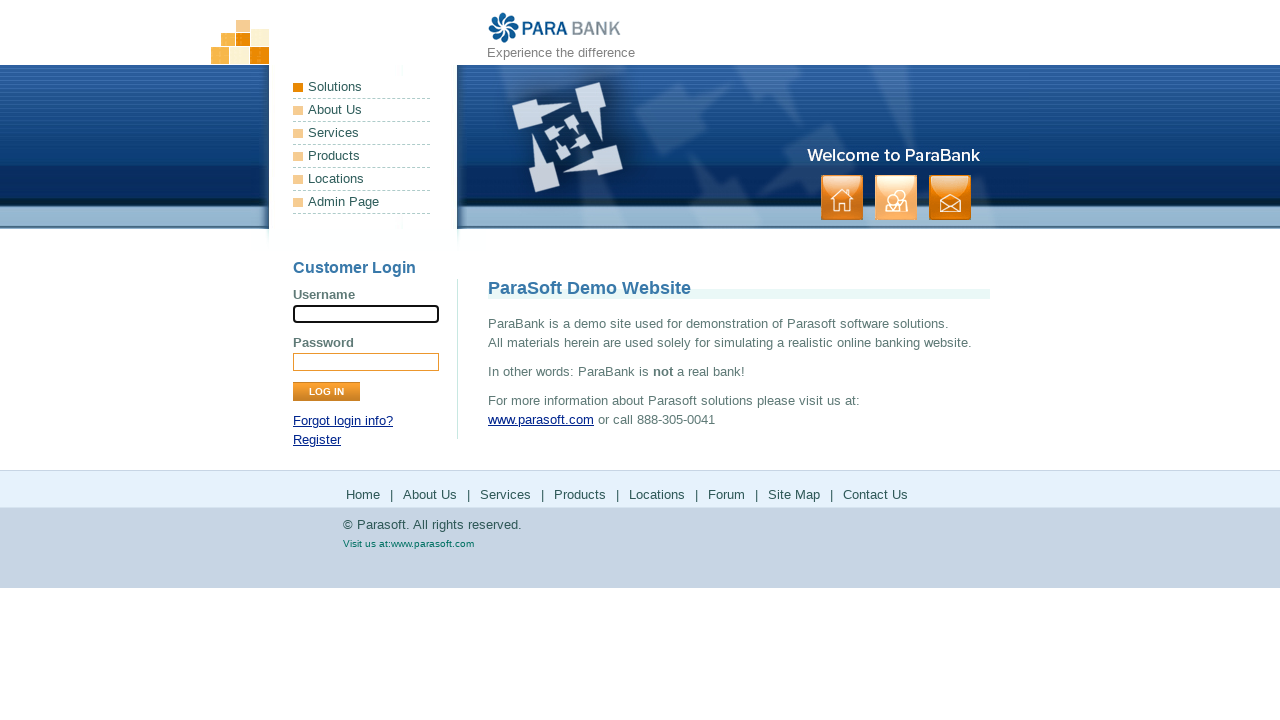

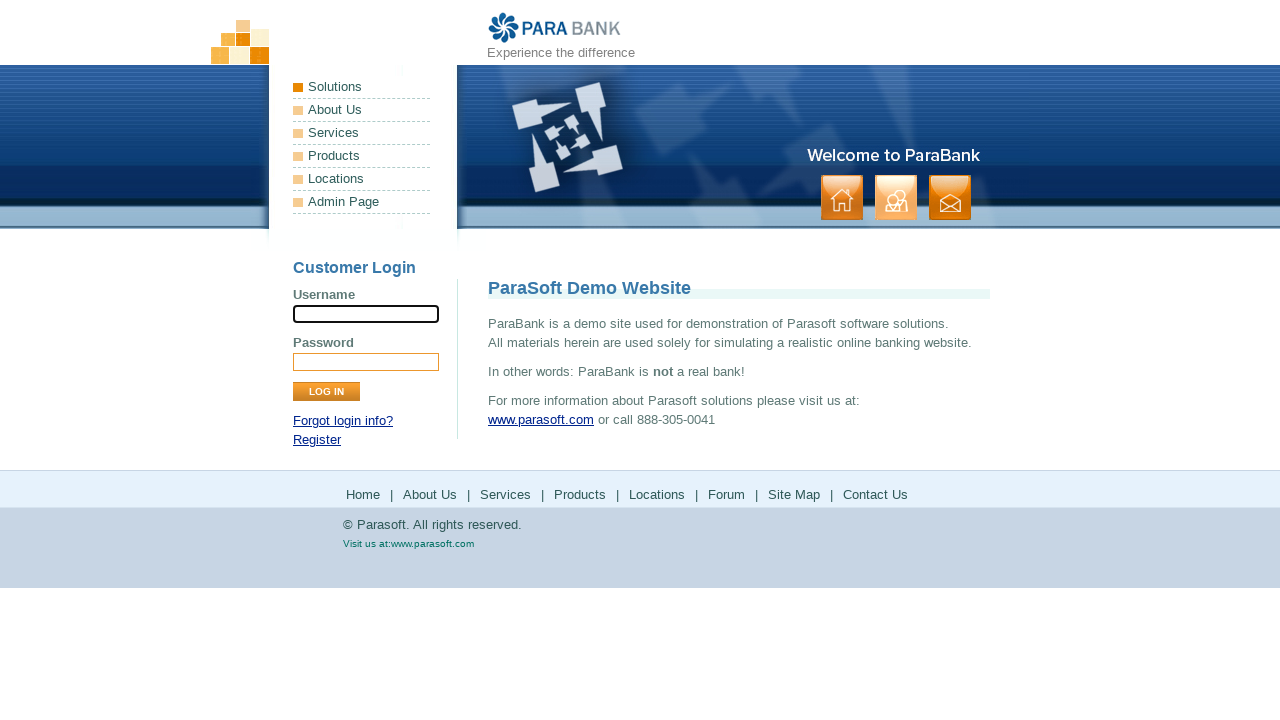